Tests that todo data persists after page reload

Starting URL: https://demo.playwright.dev/todomvc

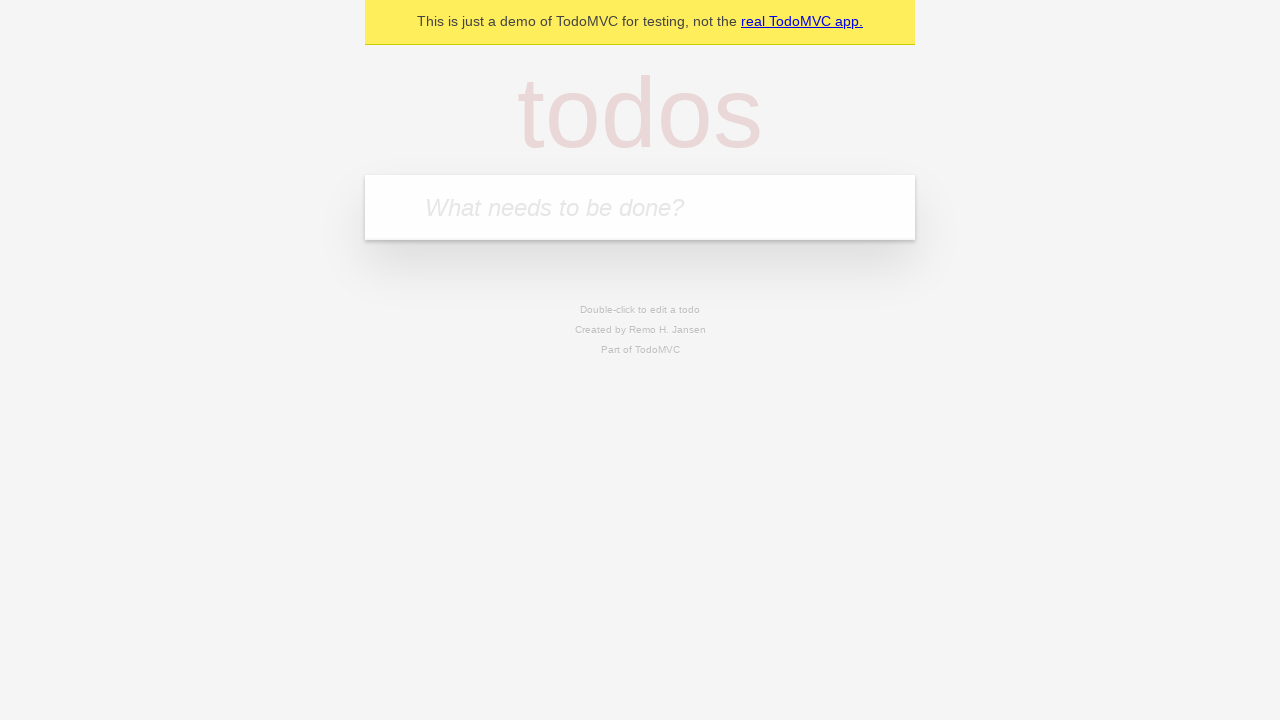

Filled todo input with 'buy some cheese' on internal:attr=[placeholder="What needs to be done?"i]
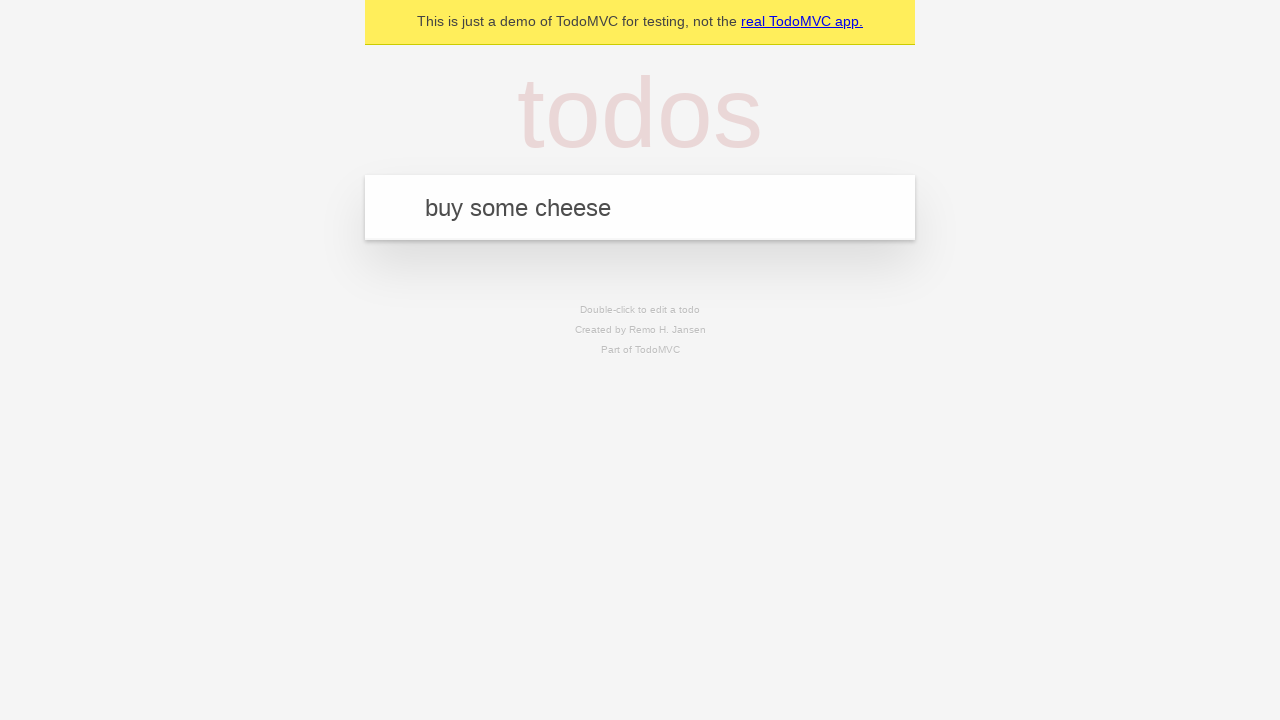

Pressed Enter to create first todo on internal:attr=[placeholder="What needs to be done?"i]
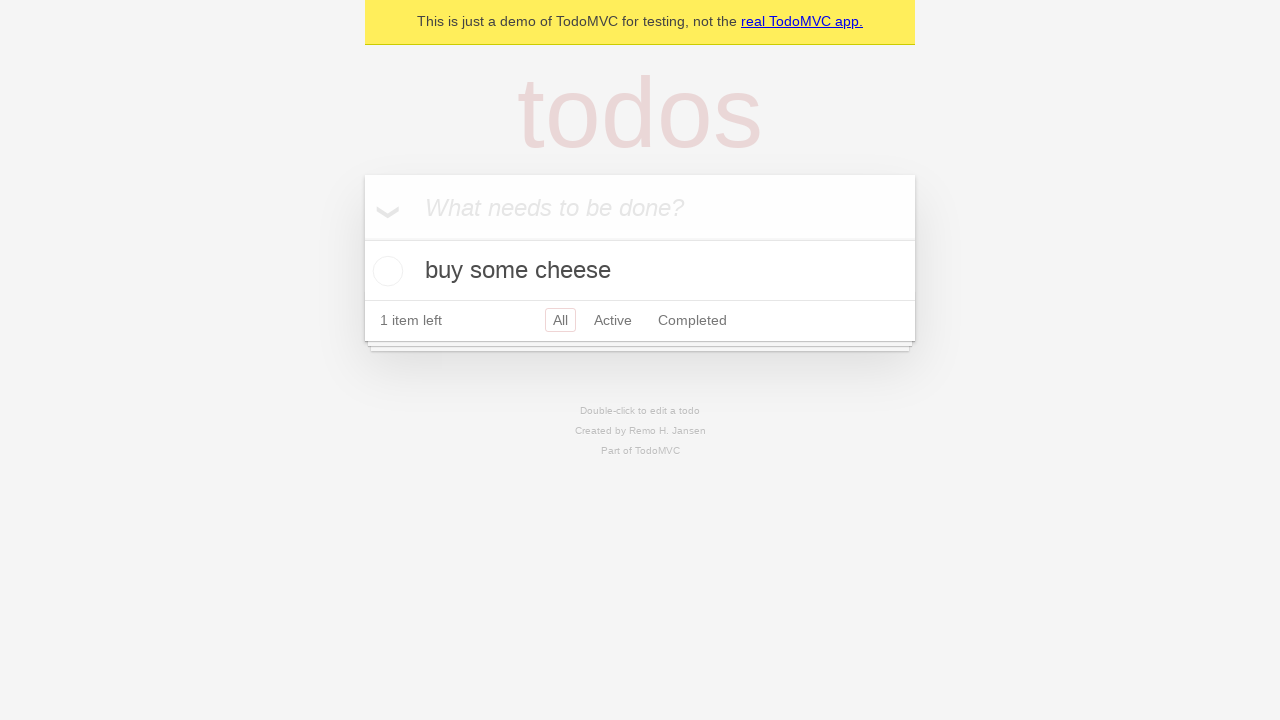

Filled todo input with 'feed the cat' on internal:attr=[placeholder="What needs to be done?"i]
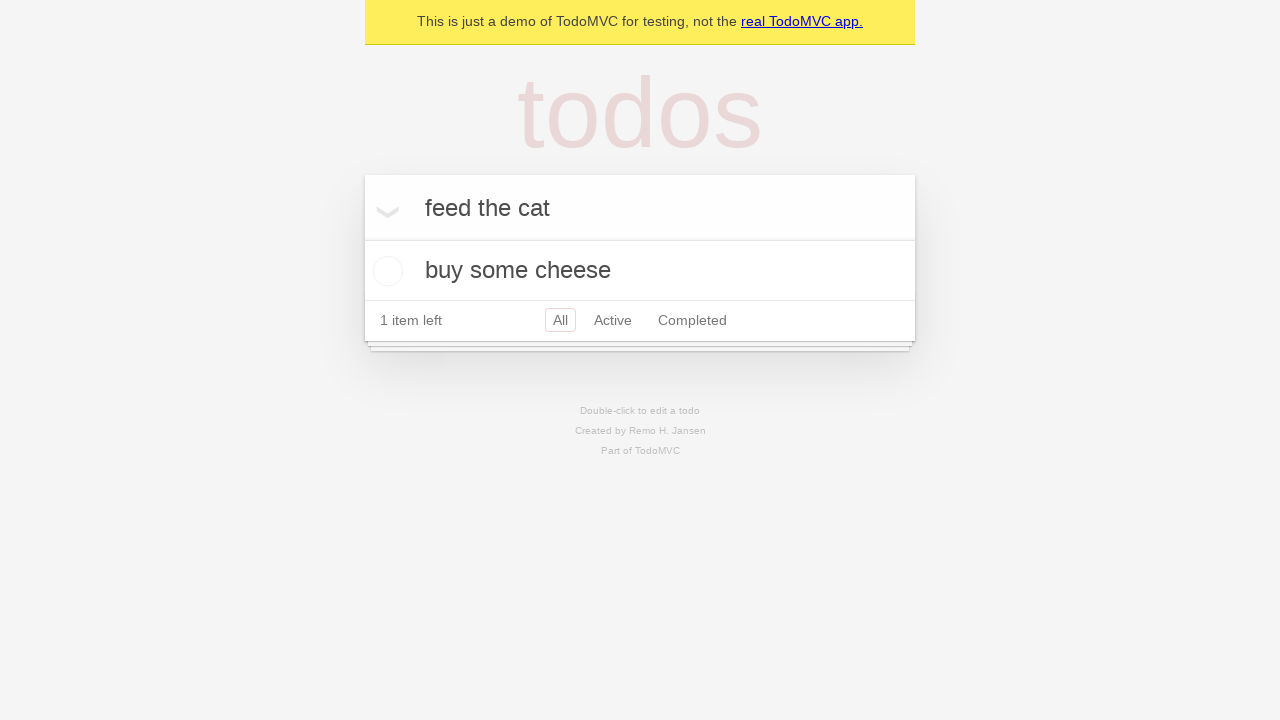

Pressed Enter to create second todo on internal:attr=[placeholder="What needs to be done?"i]
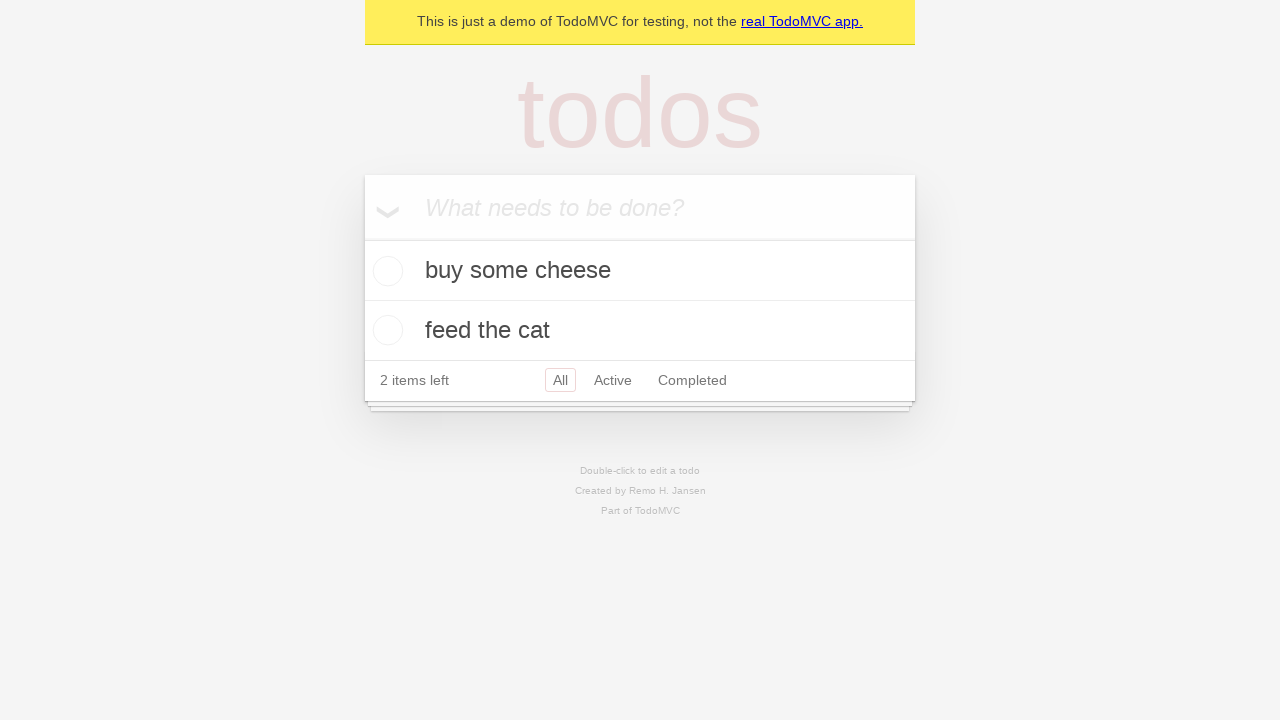

Located all todo items
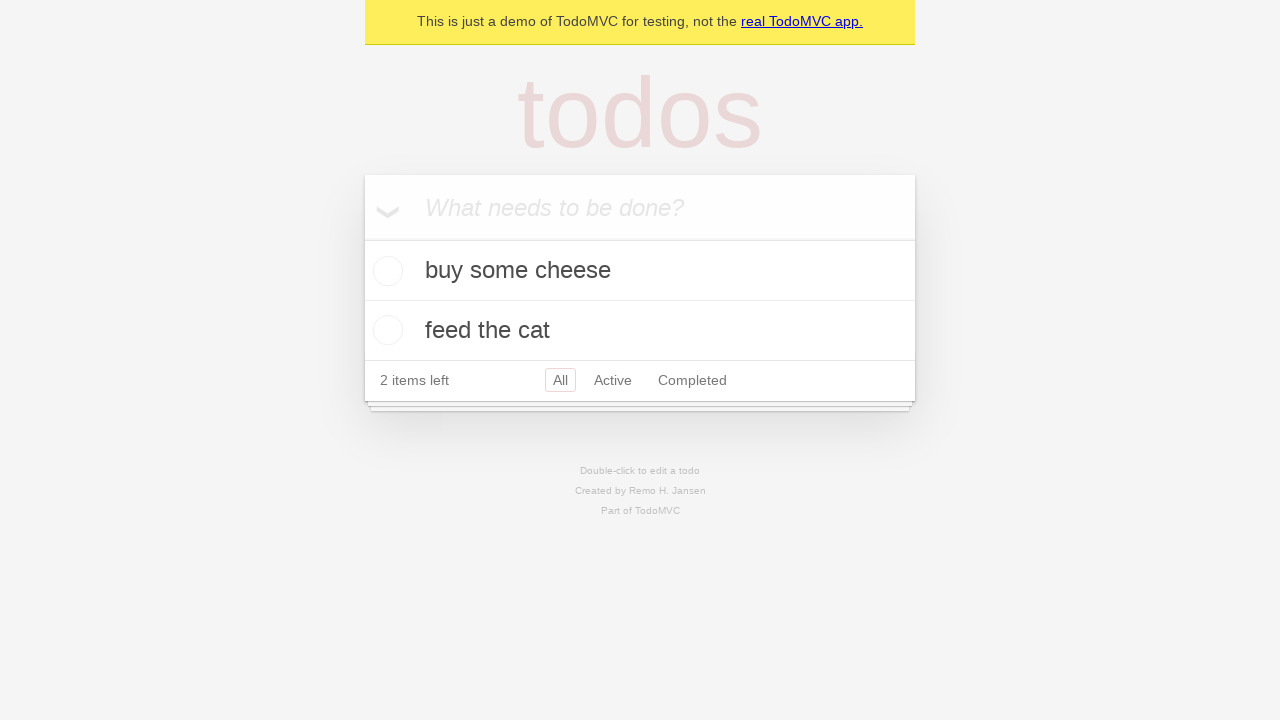

Located checkbox for first todo
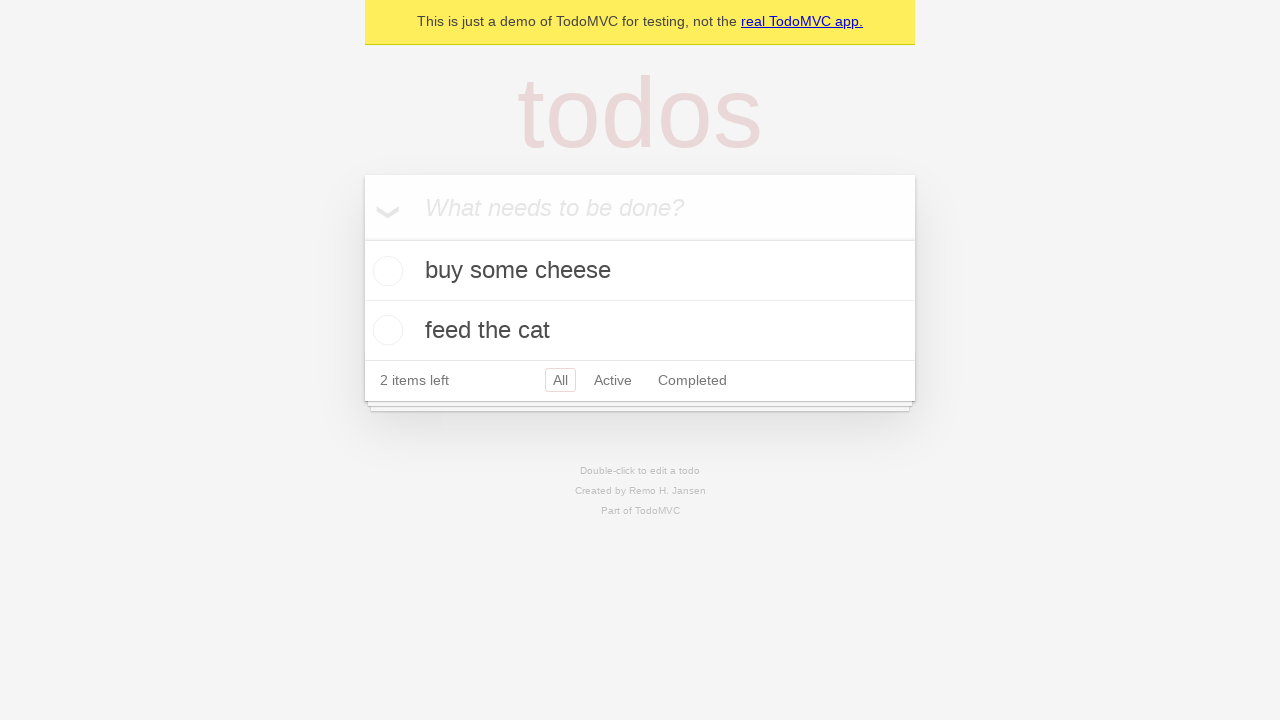

Checked the first todo item at (385, 271) on internal:testid=[data-testid="todo-item"s] >> nth=0 >> internal:role=checkbox
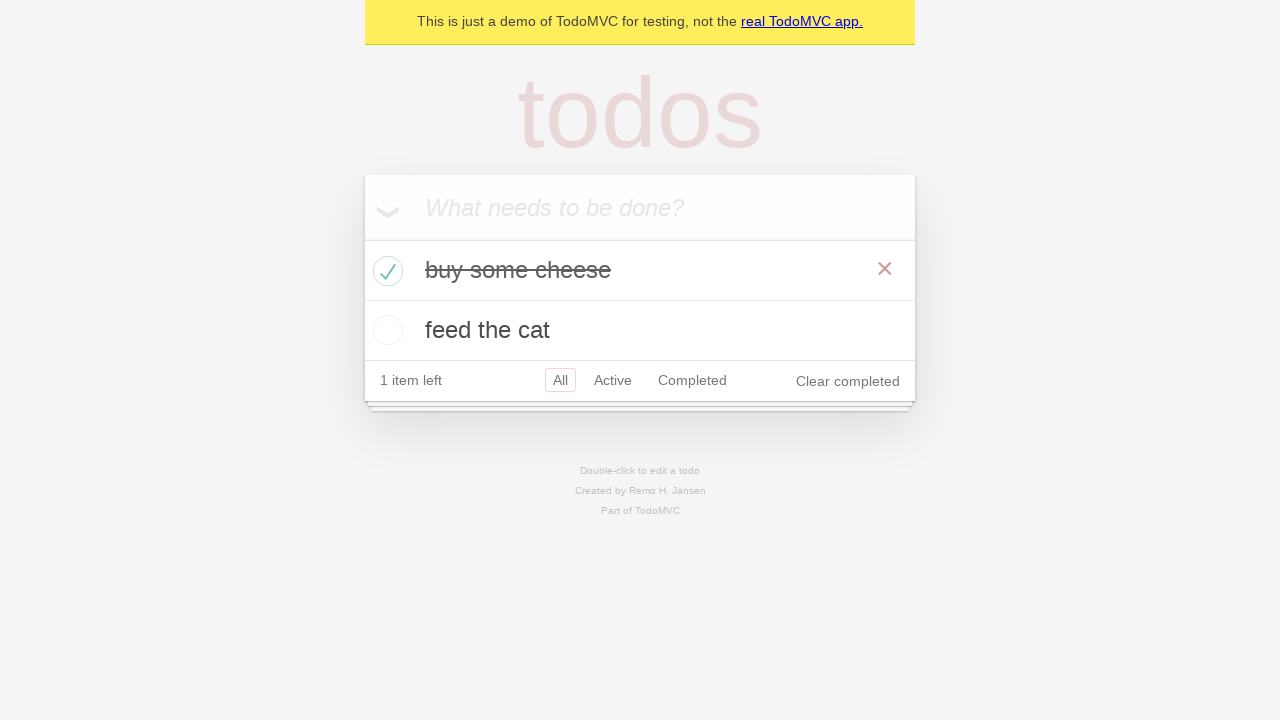

Reloaded page to test data persistence
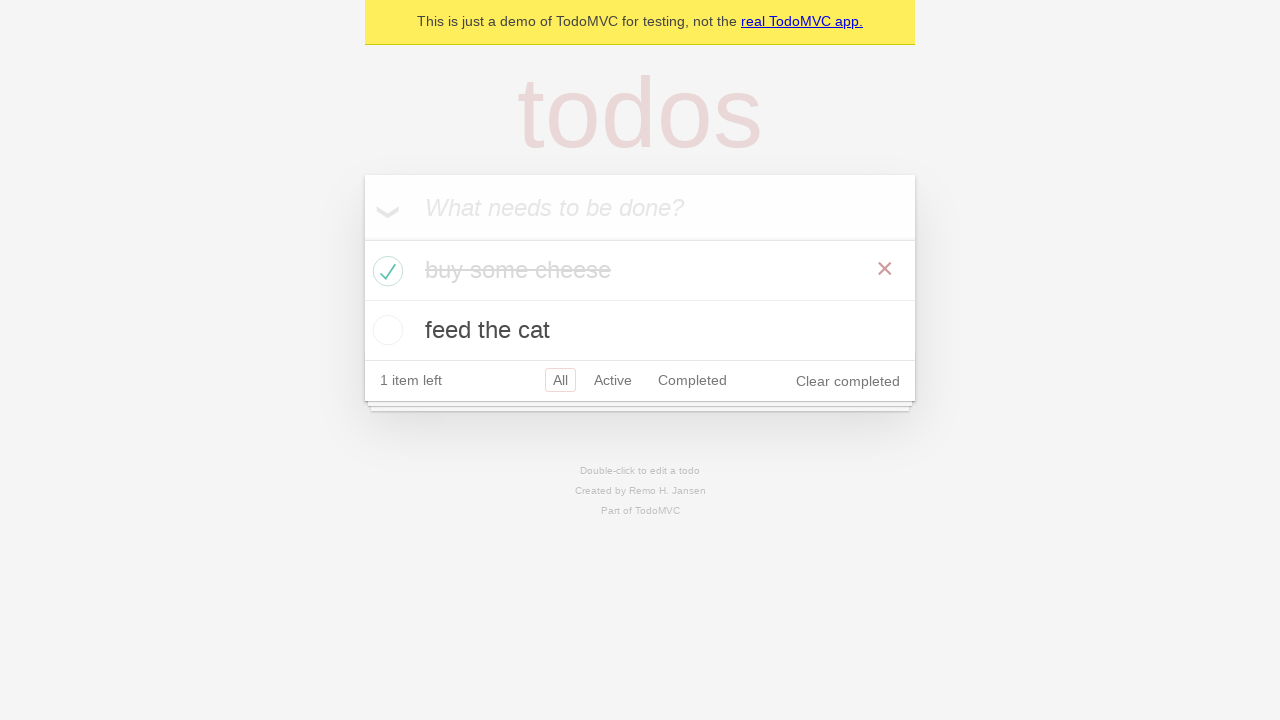

Verified todos persisted after page reload
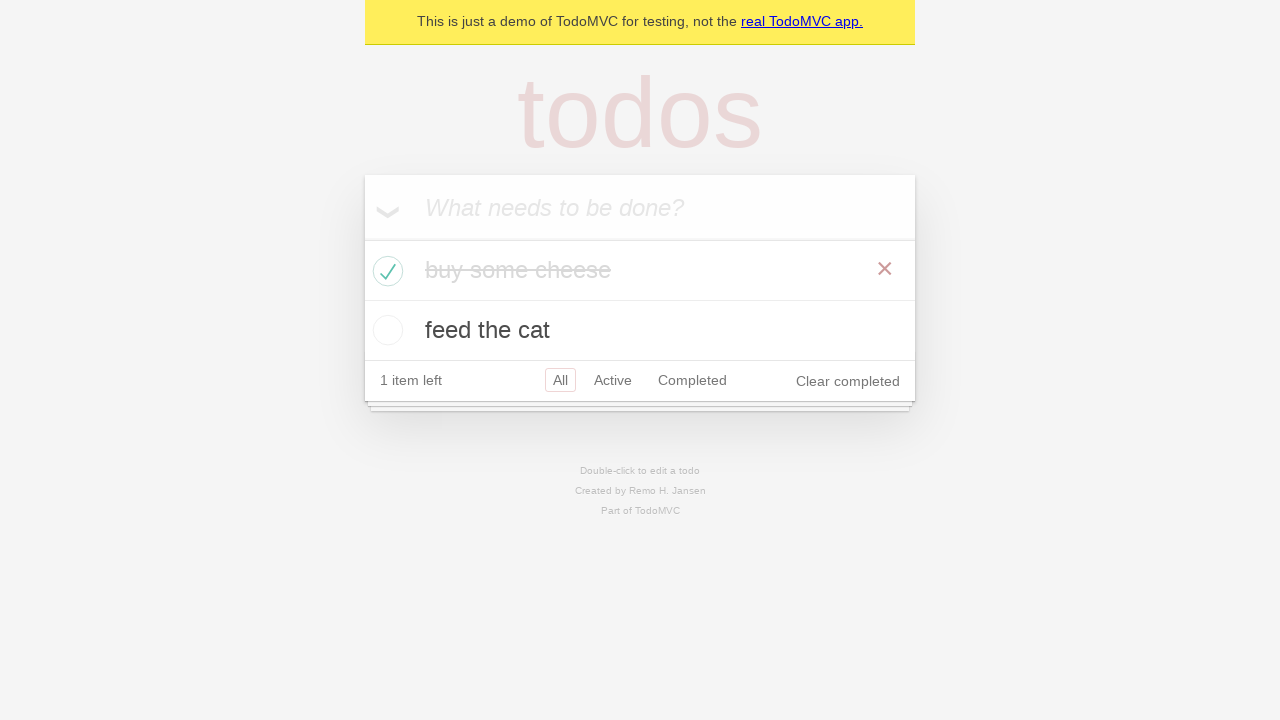

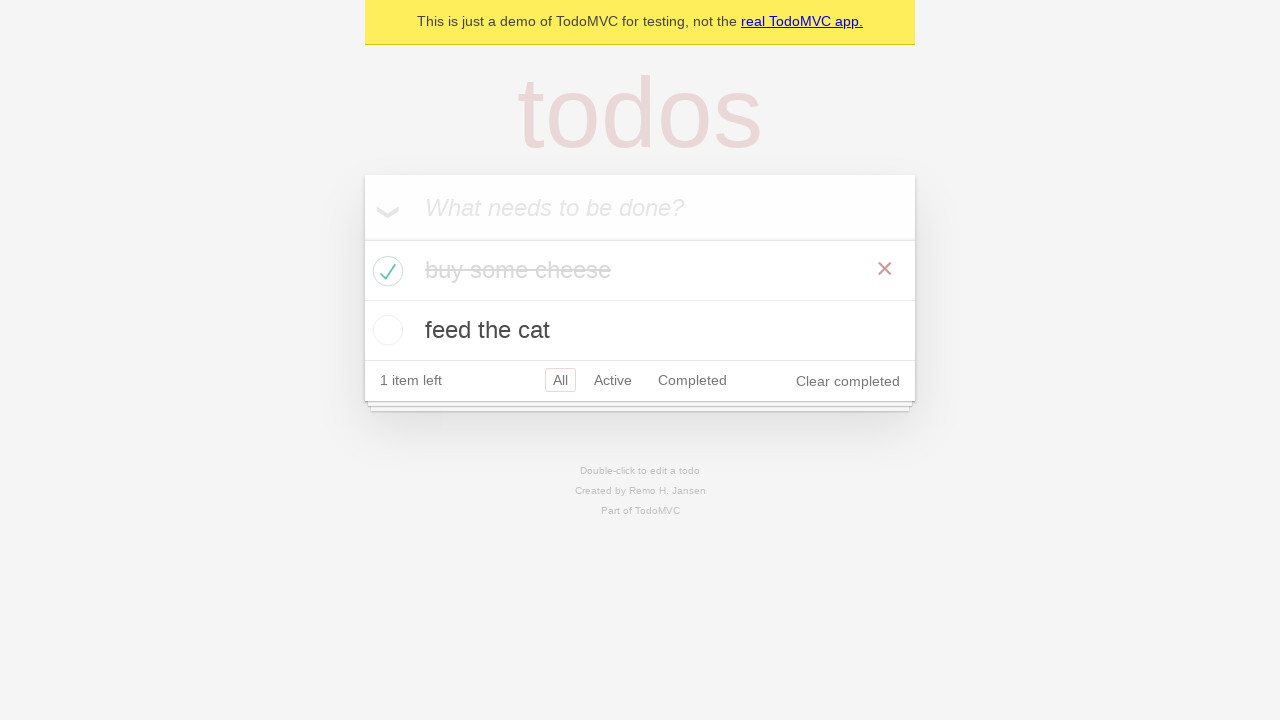